Navigates to the dropdown page and verifies the heading text

Starting URL: https://the-internet.herokuapp.com/

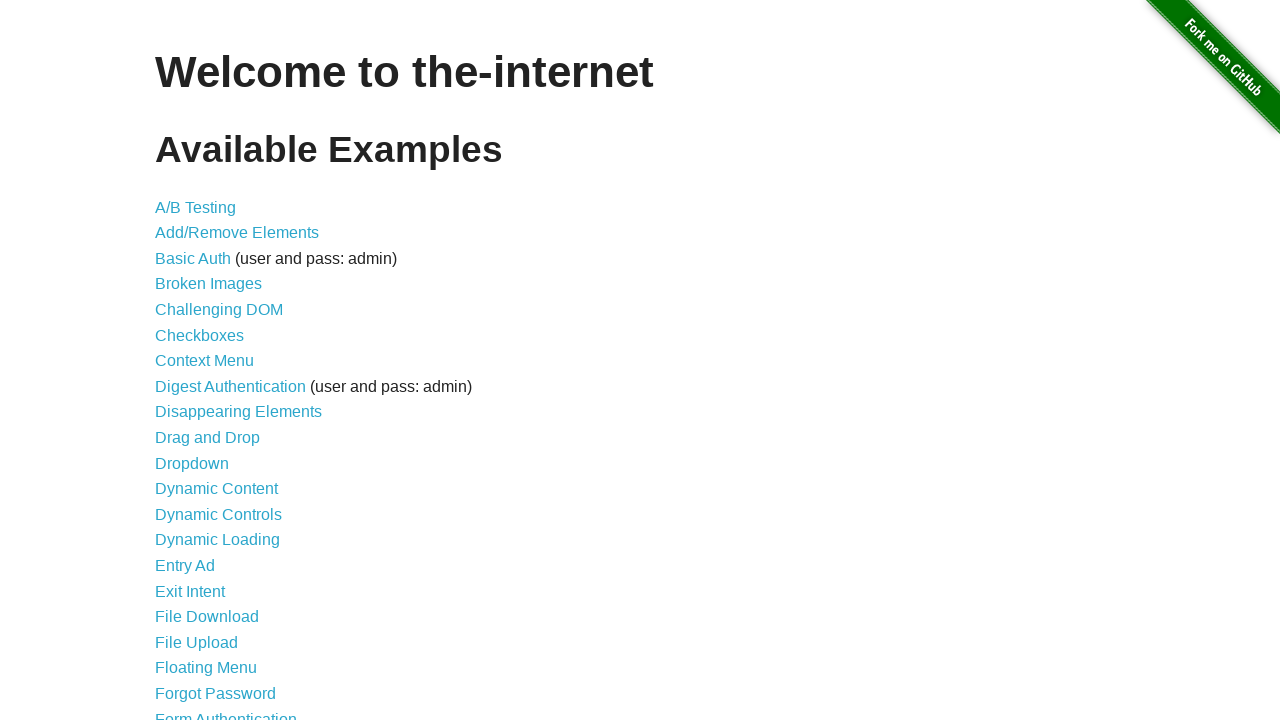

Navigated to dropdown page at https://the-internet.herokuapp.com/dropdown
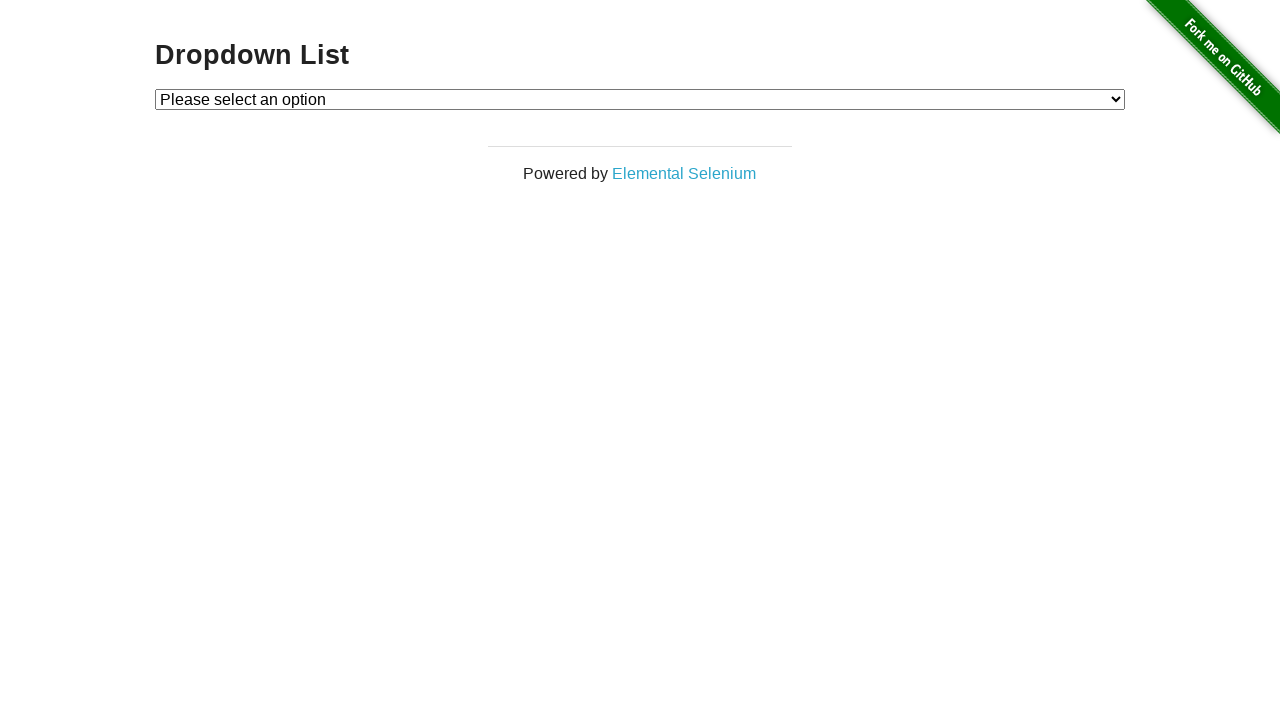

Located heading element with class 'example'
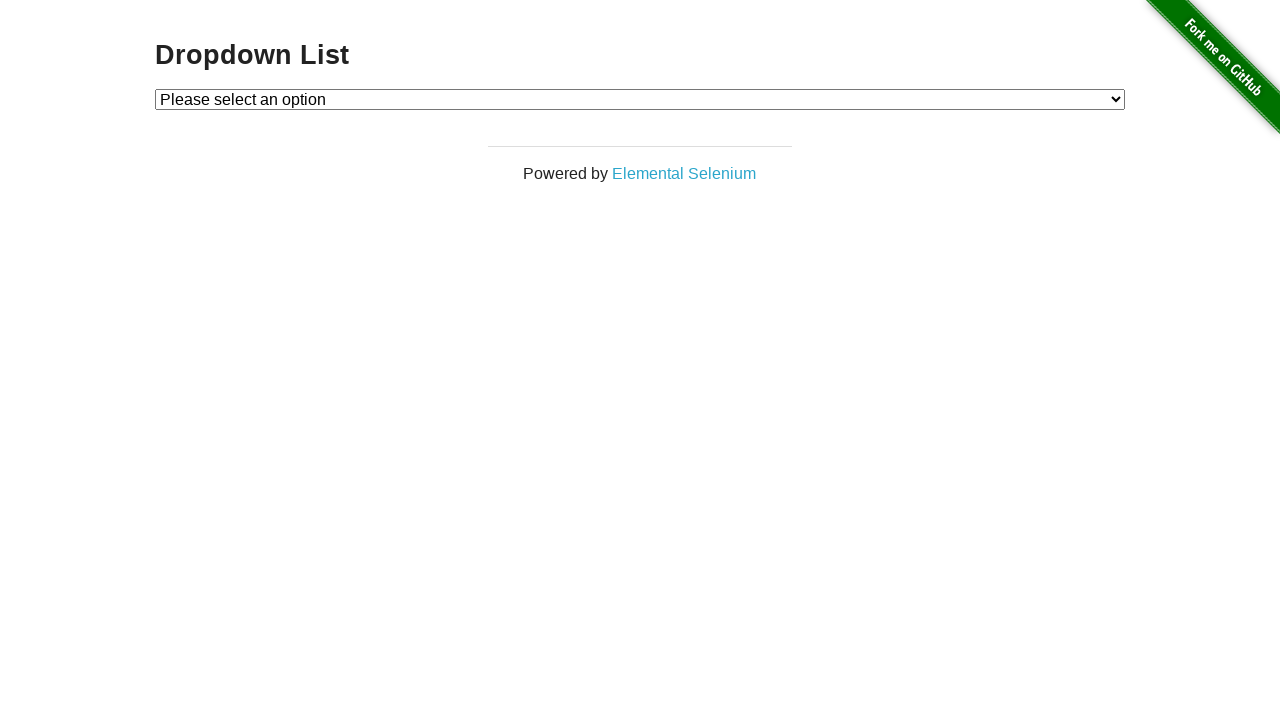

Verified heading text is 'Dropdown List'
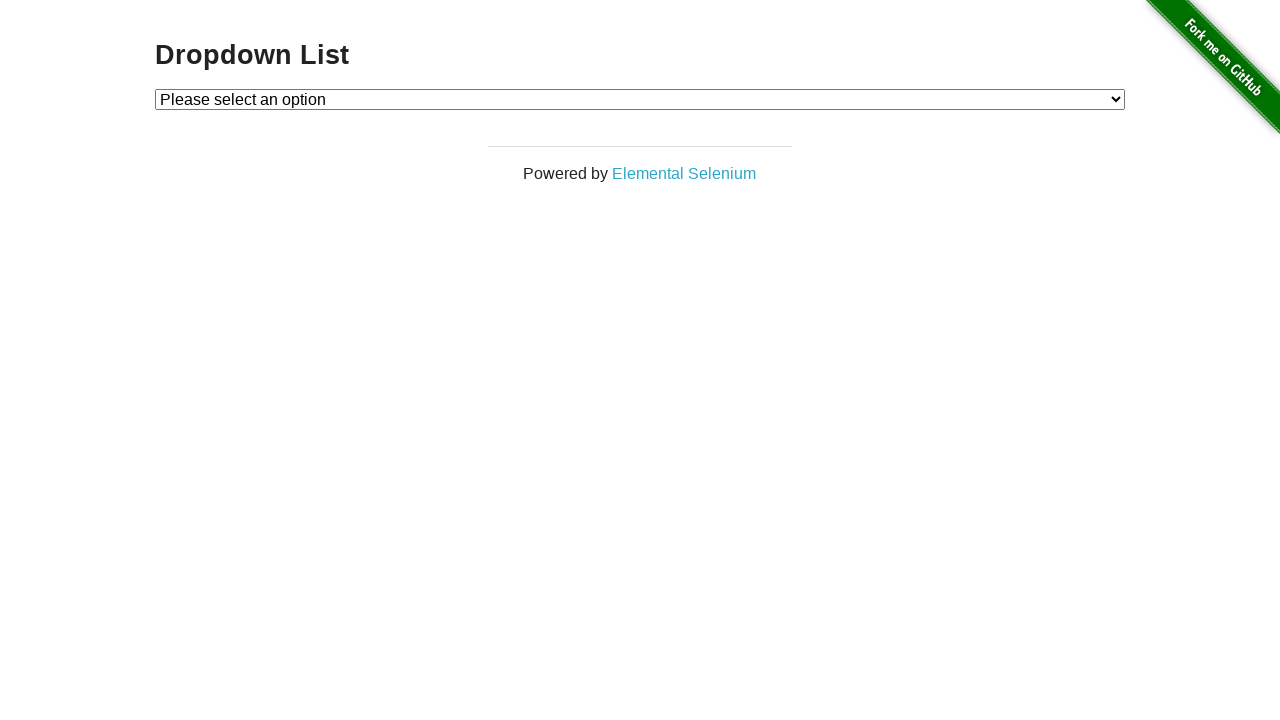

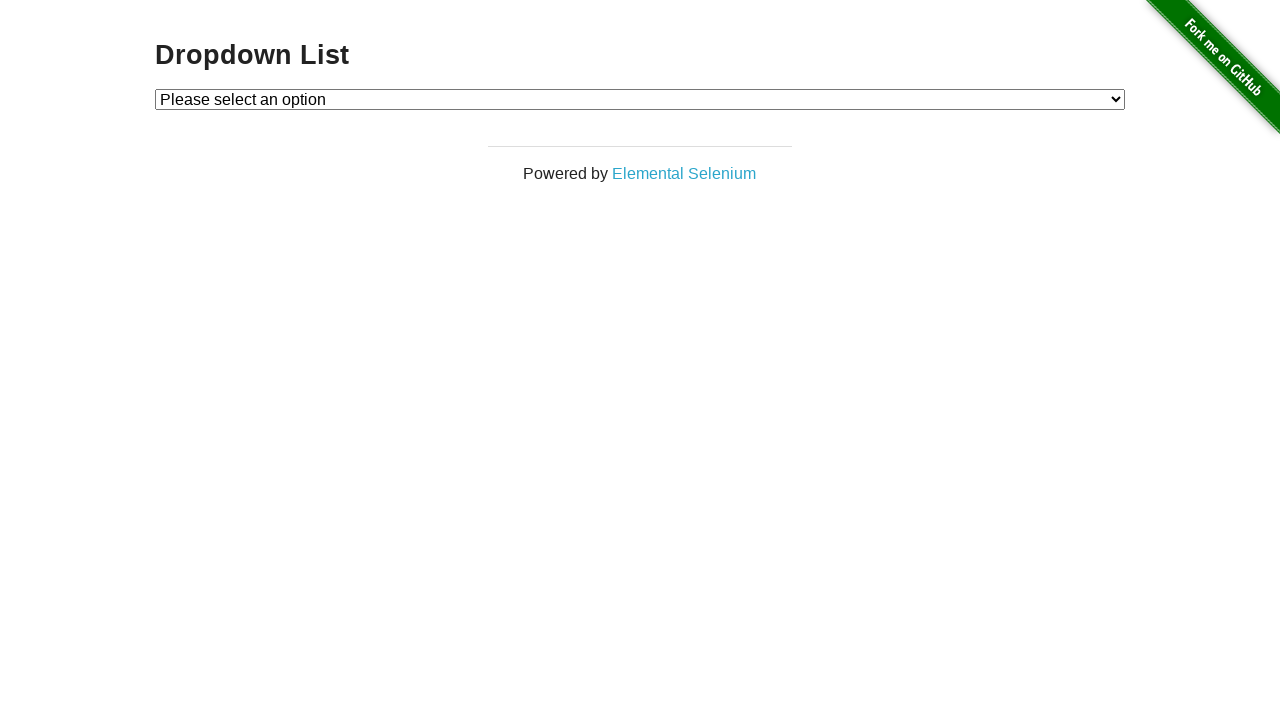